Tests mouse hover functionality on a button to reveal hidden menu options

Starting URL: https://rahulshettyacademy.com/AutomationPractice/

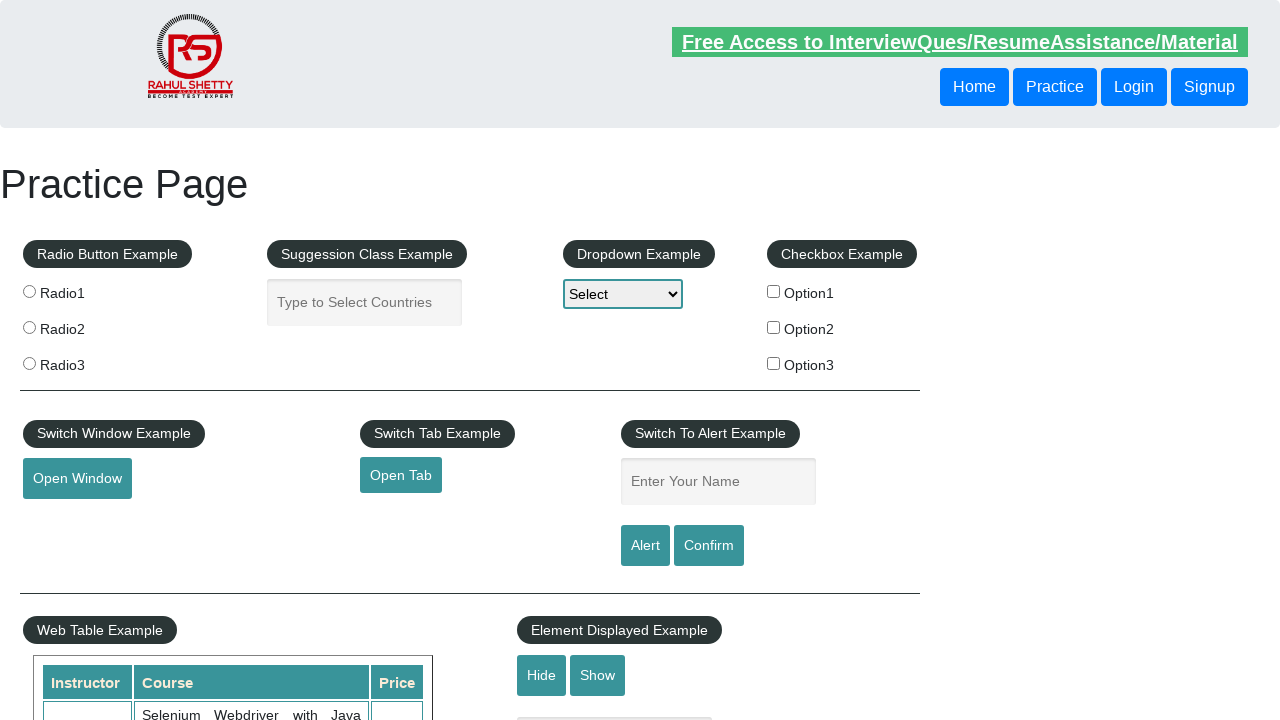

Waited for page to load (networkidle)
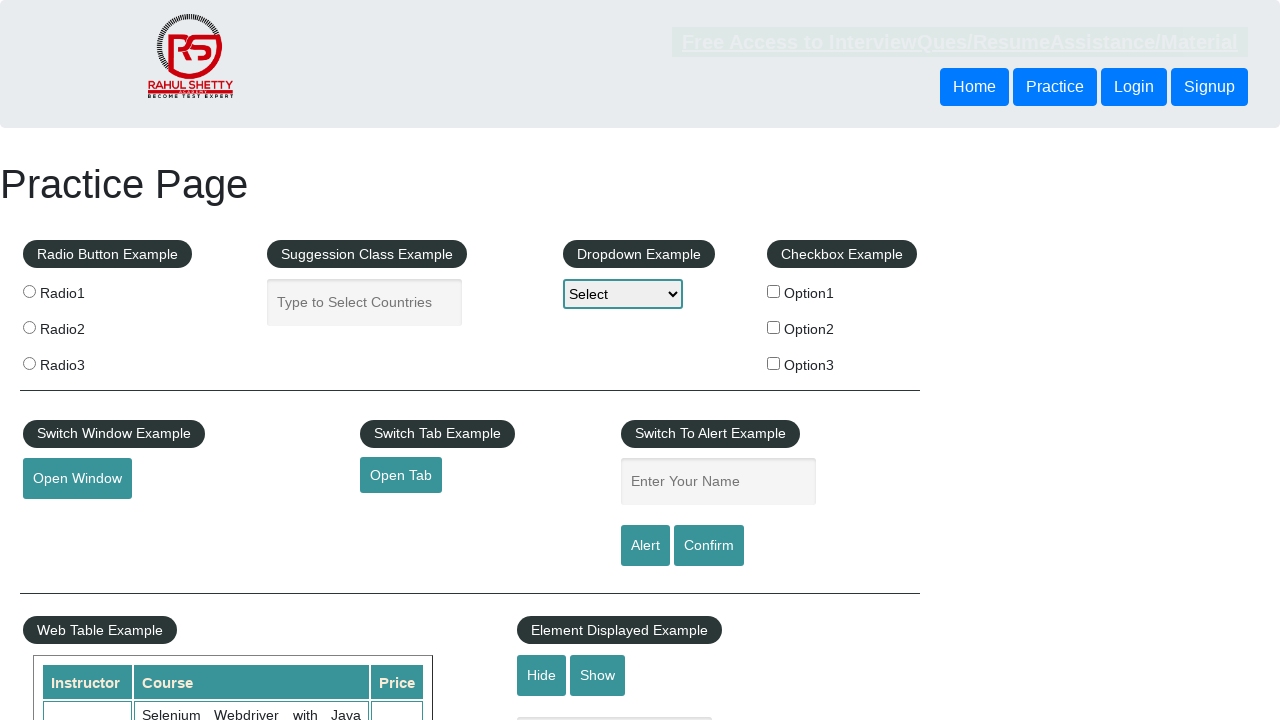

Hovered mouse over 'Mouse Hover' button at (83, 361) on button:text('Mouse Hover')
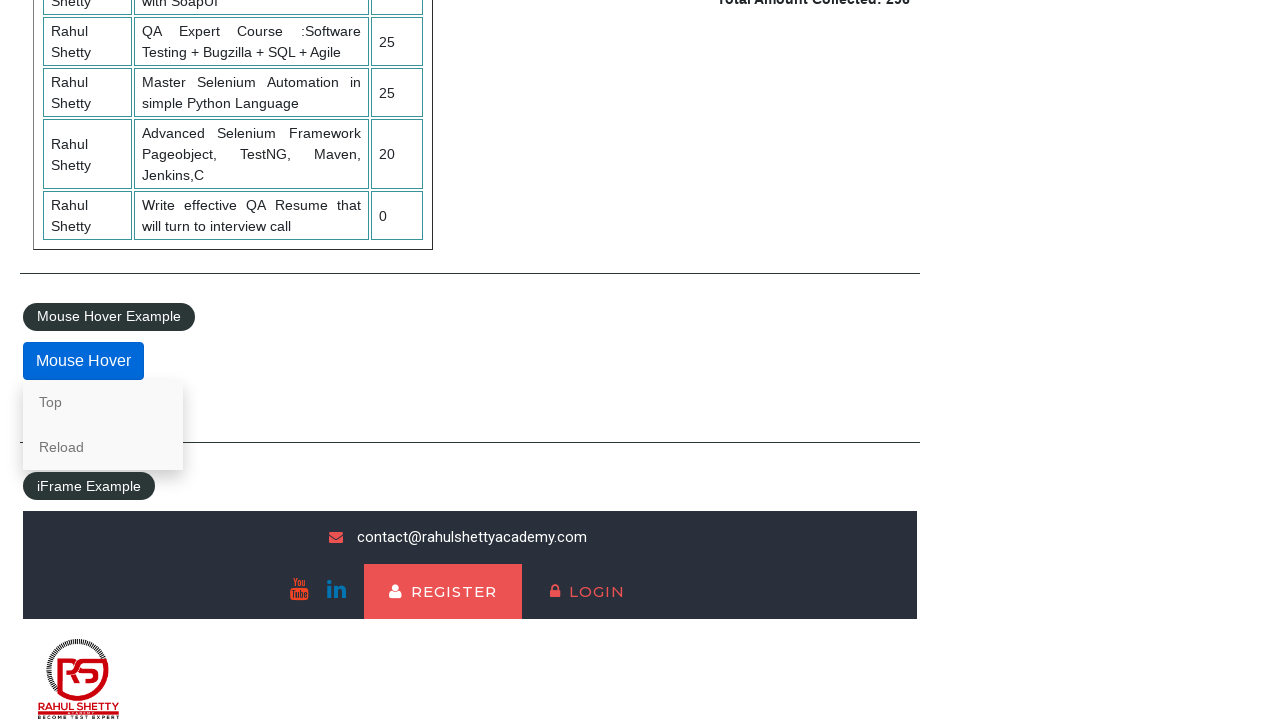

Located 'Reload' link element
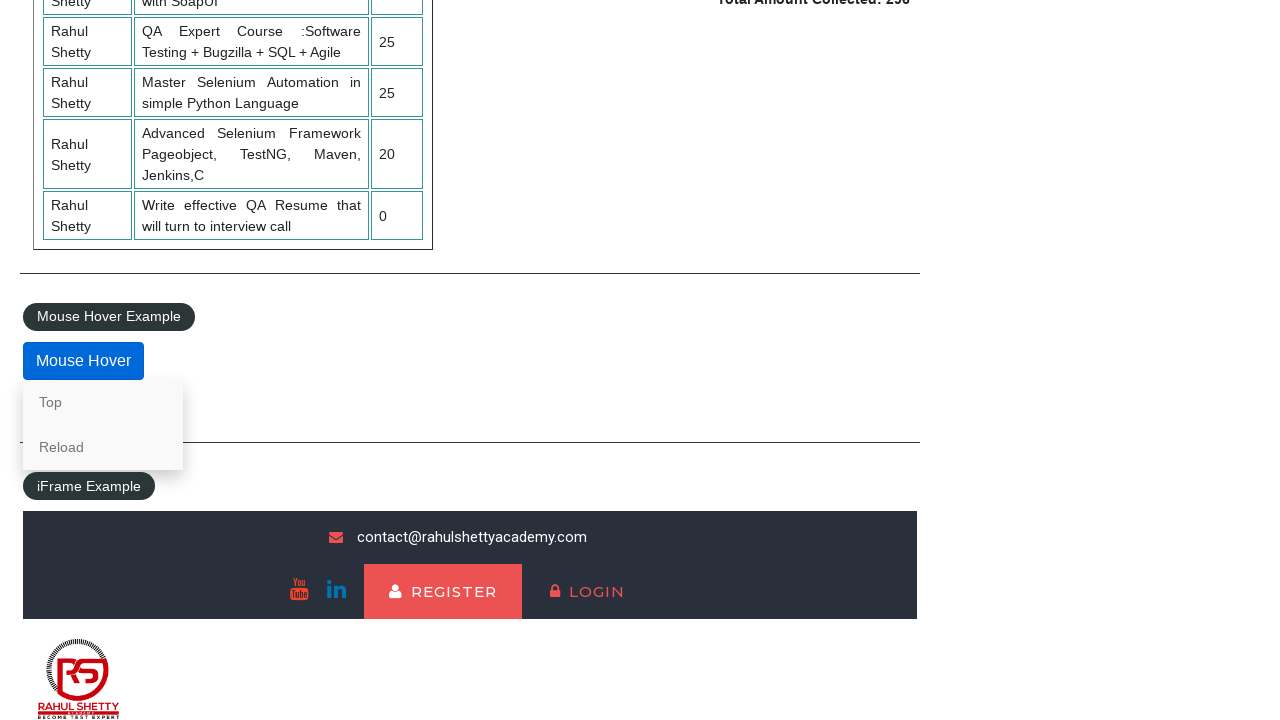

Verified that 'Reload' link is visible after hover
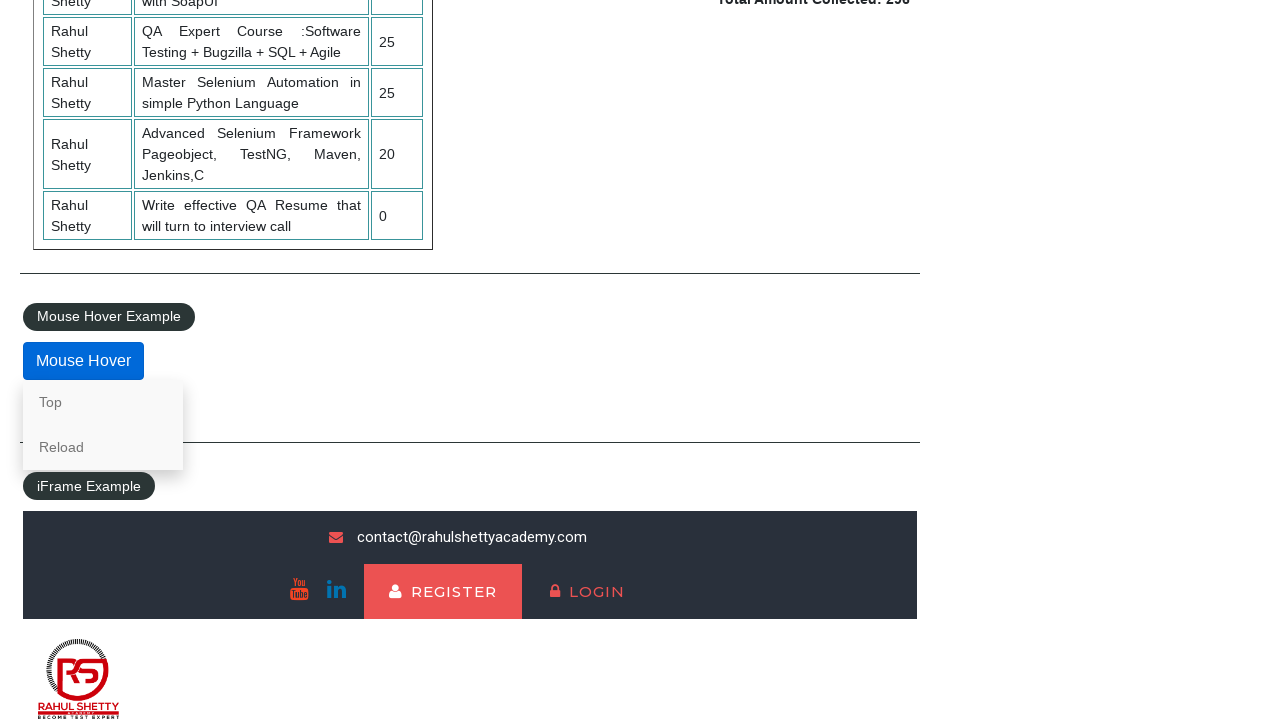

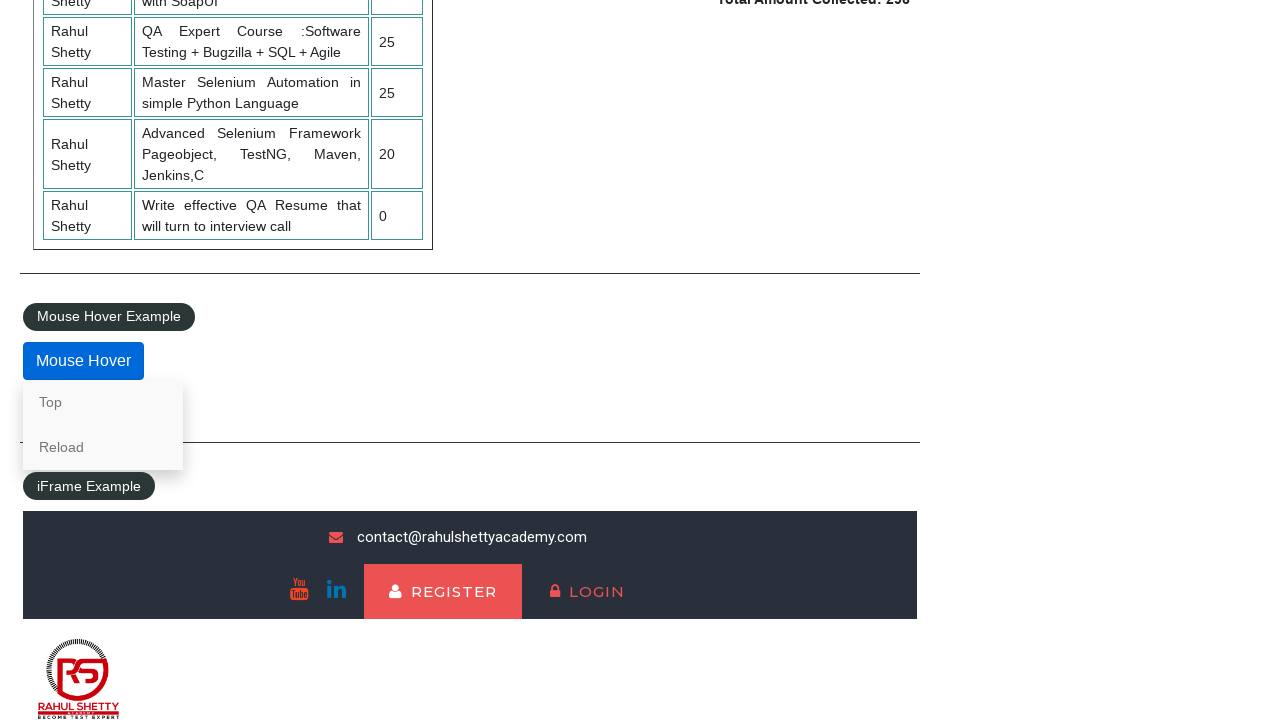